Tests finding element using XPath parent axis

Starting URL: https://www.saucedemo.com/

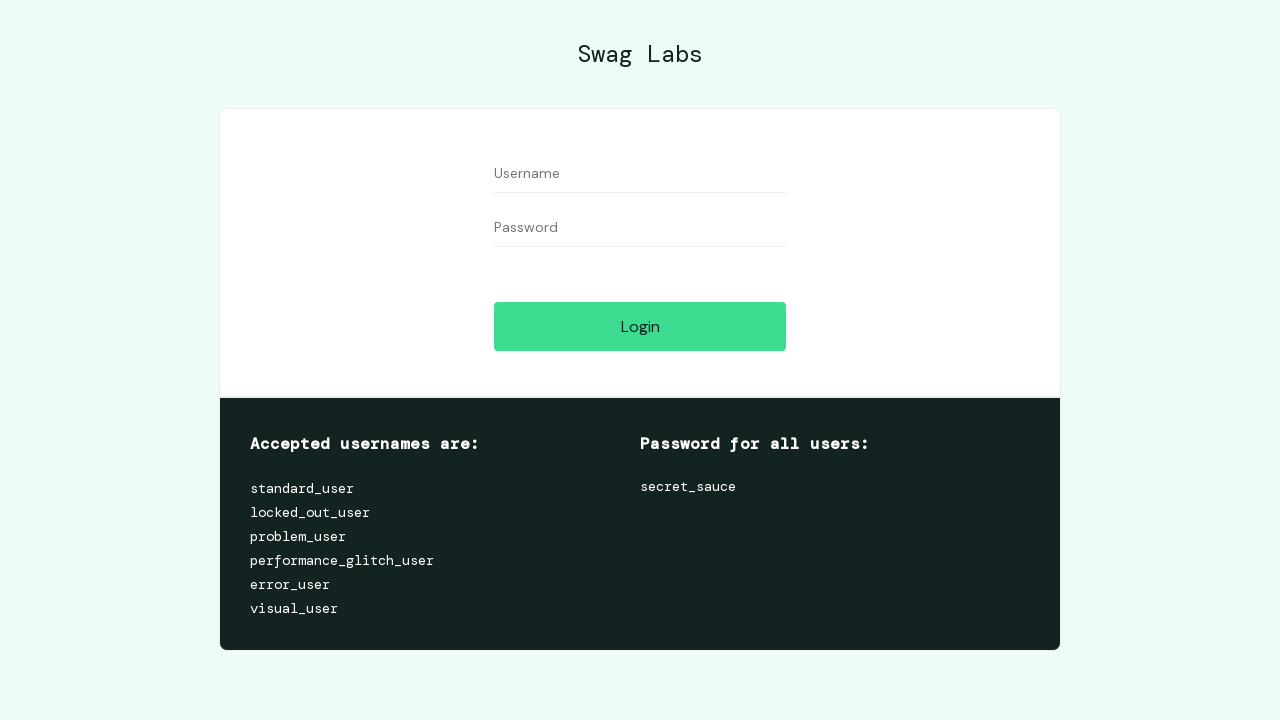

Navigated to Sauce Demo login page
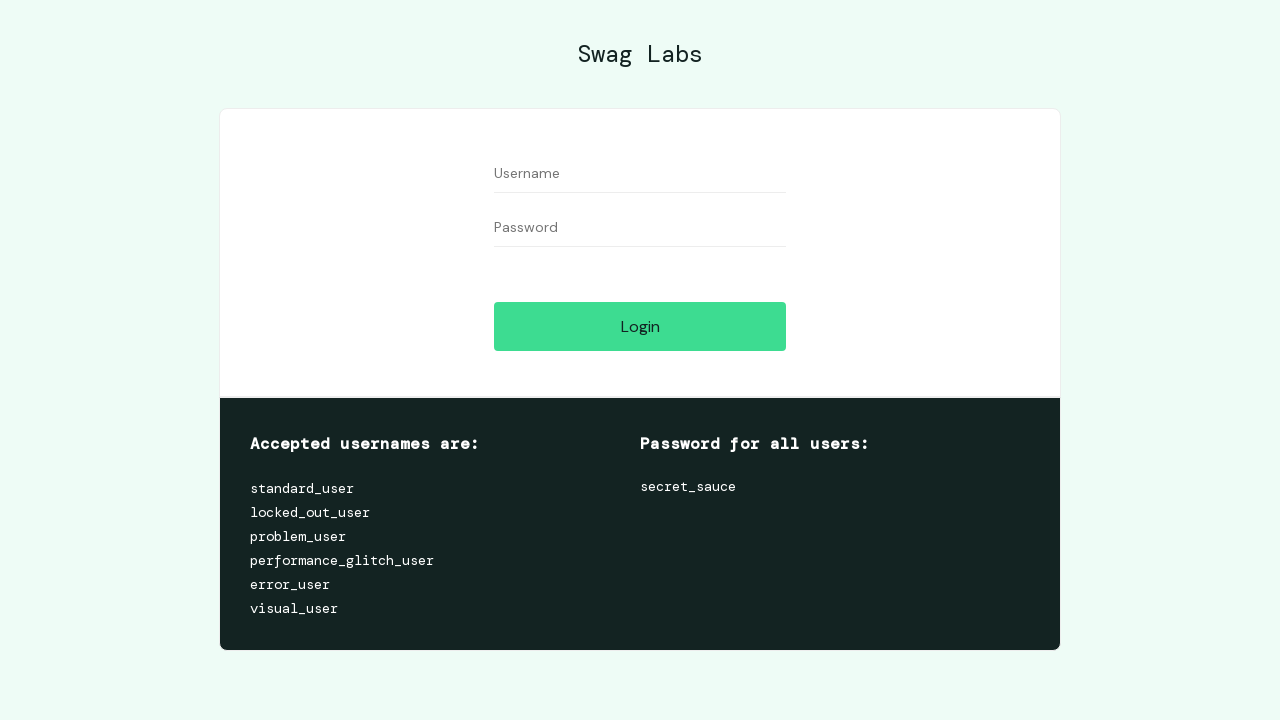

Found and clicked login button using XPath parent axis at (640, 326) on xpath=//input[@id='login-button']/parent::*/input[@id='login-button']
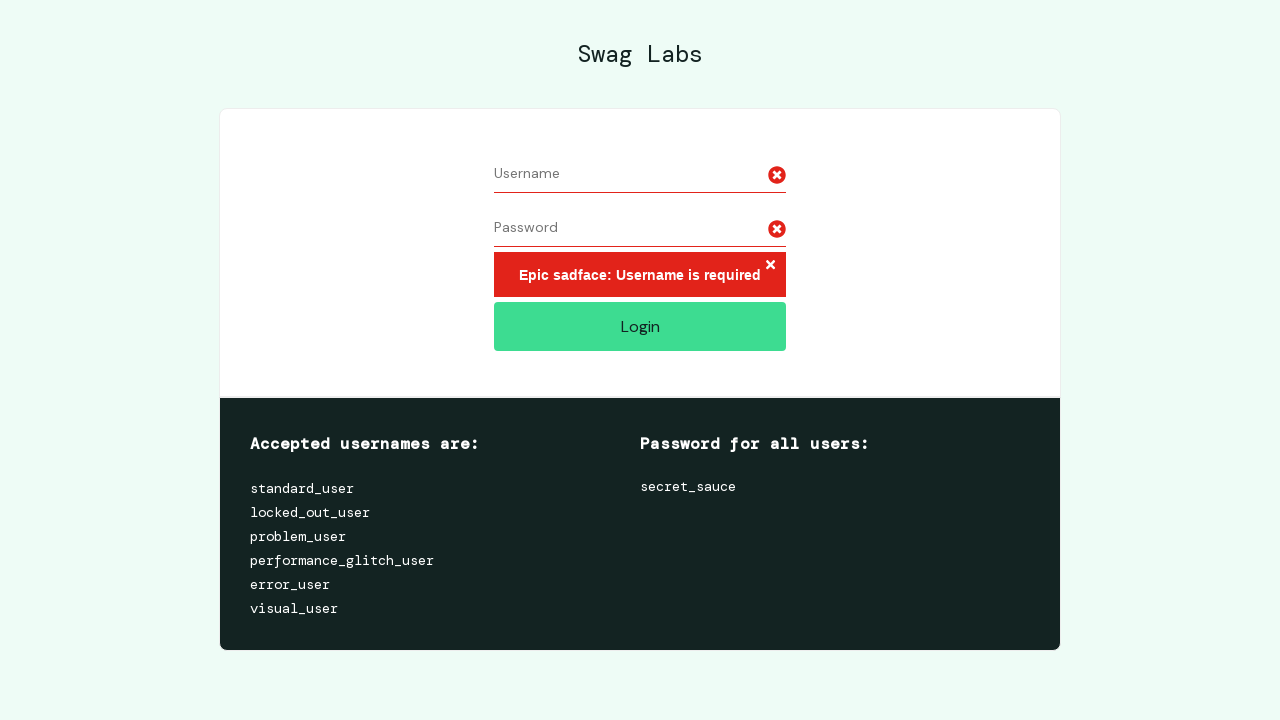

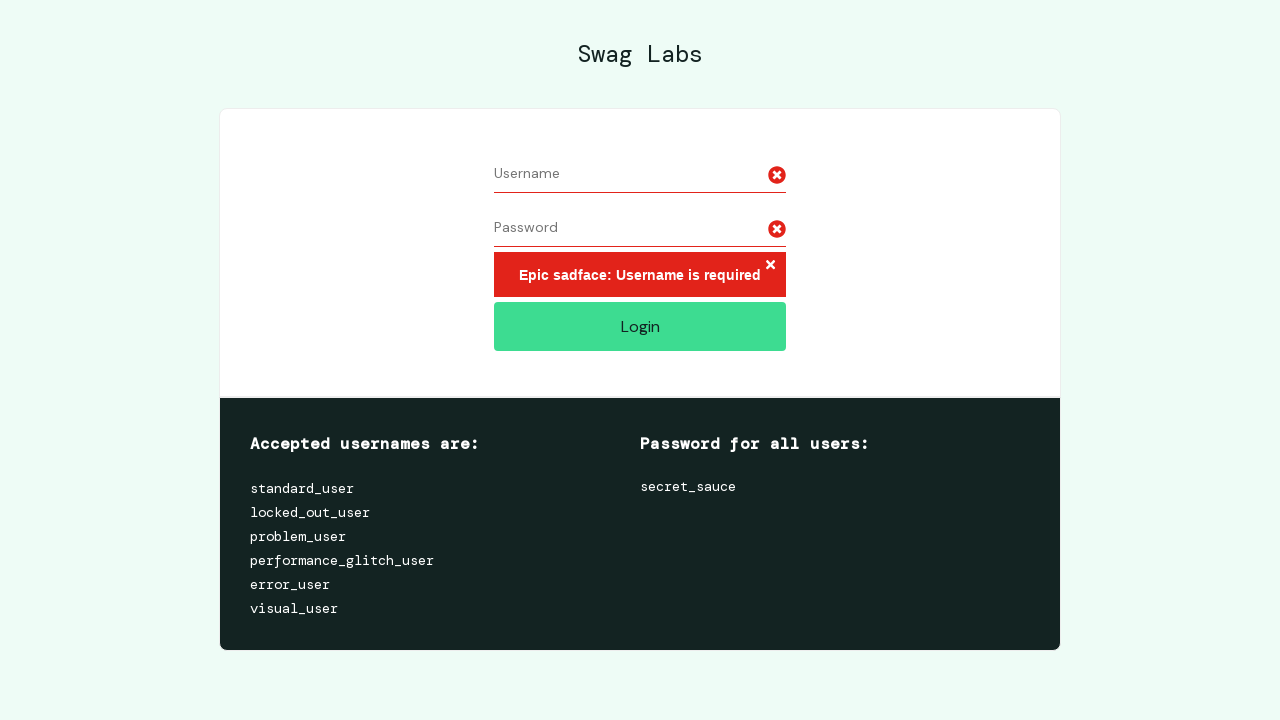